Tests clearing the complete state of all items by checking and unchecking toggle all

Starting URL: https://demo.playwright.dev/todomvc

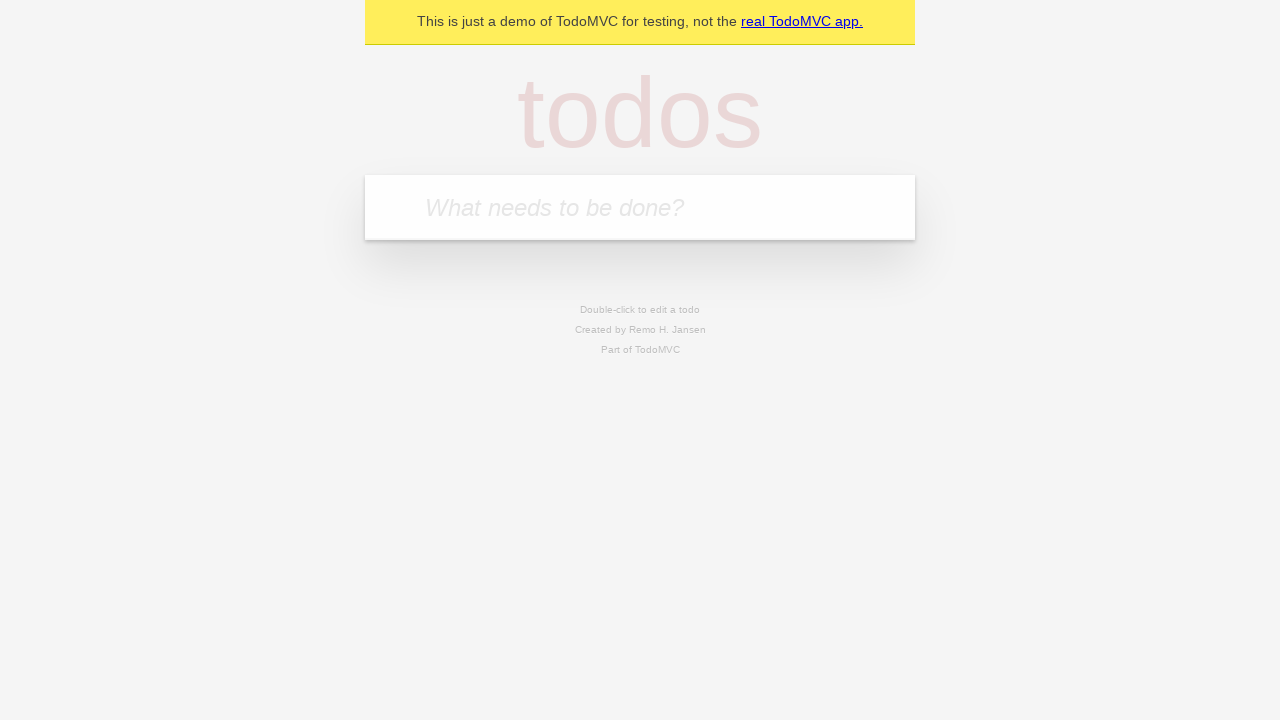

Located the 'What needs to be done?' input field
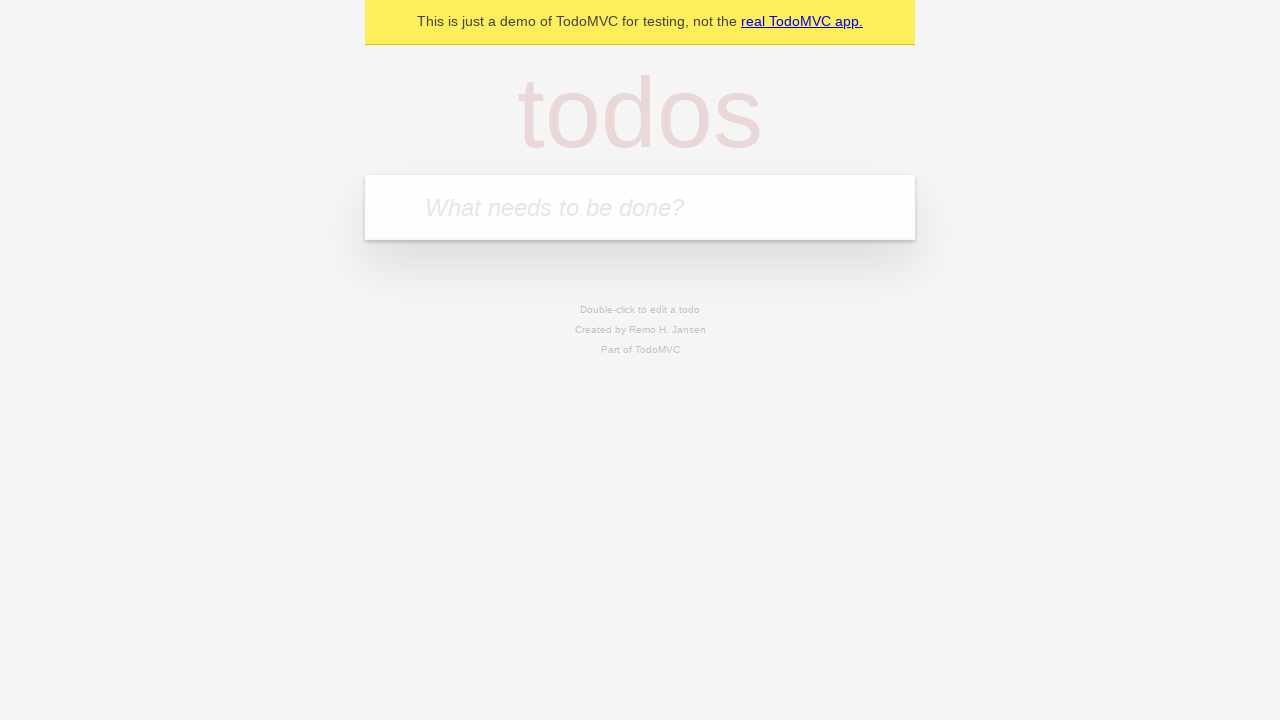

Filled todo input with 'buy some cheese' on internal:attr=[placeholder="What needs to be done?"i]
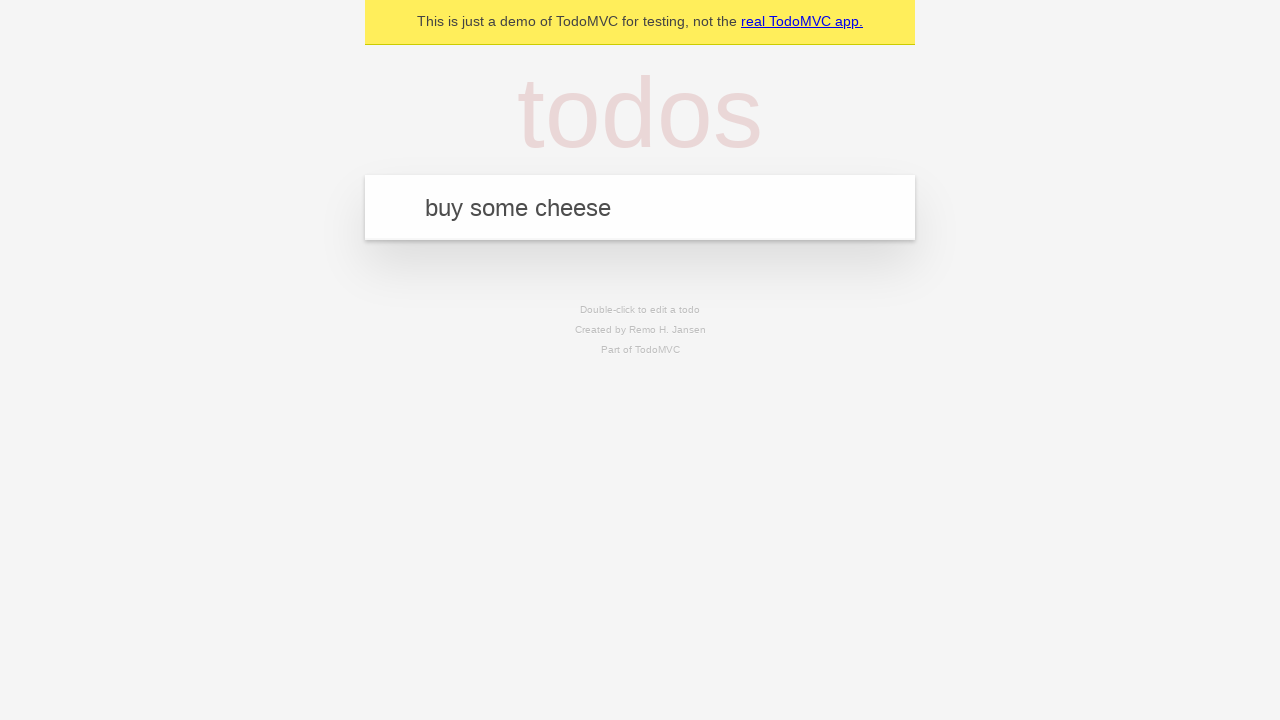

Pressed Enter to create todo 'buy some cheese' on internal:attr=[placeholder="What needs to be done?"i]
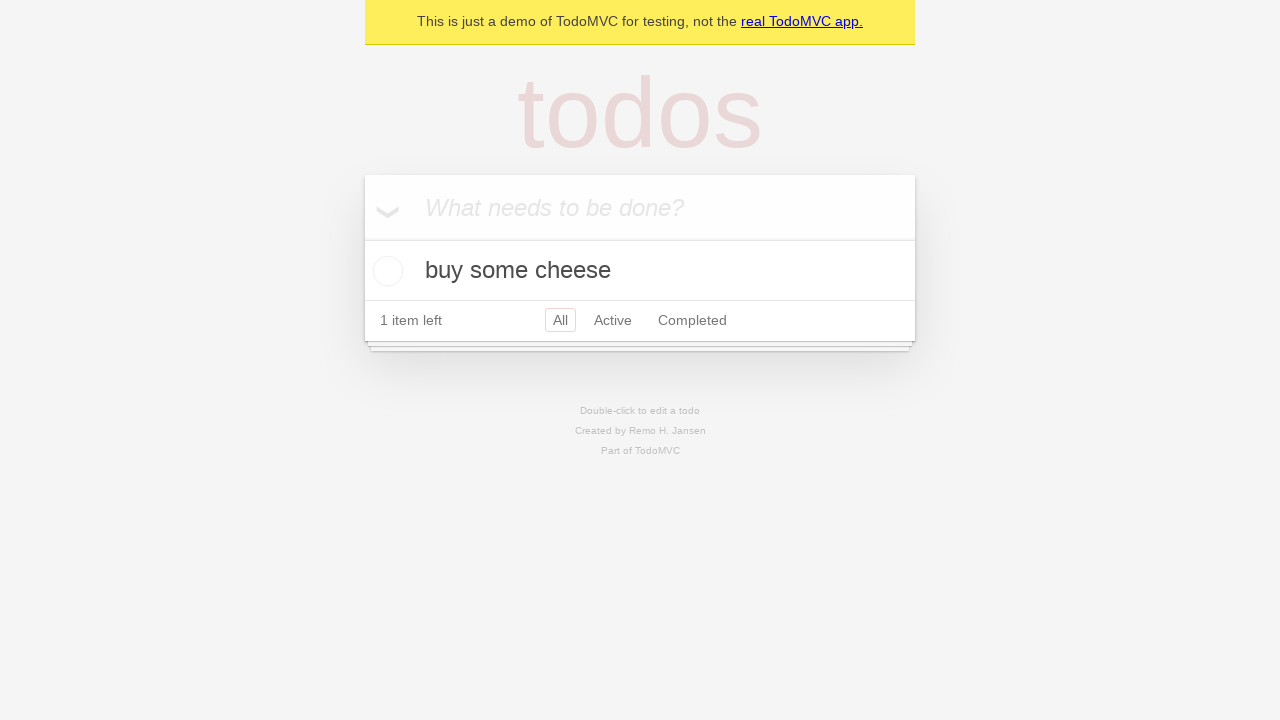

Filled todo input with 'feed the cat' on internal:attr=[placeholder="What needs to be done?"i]
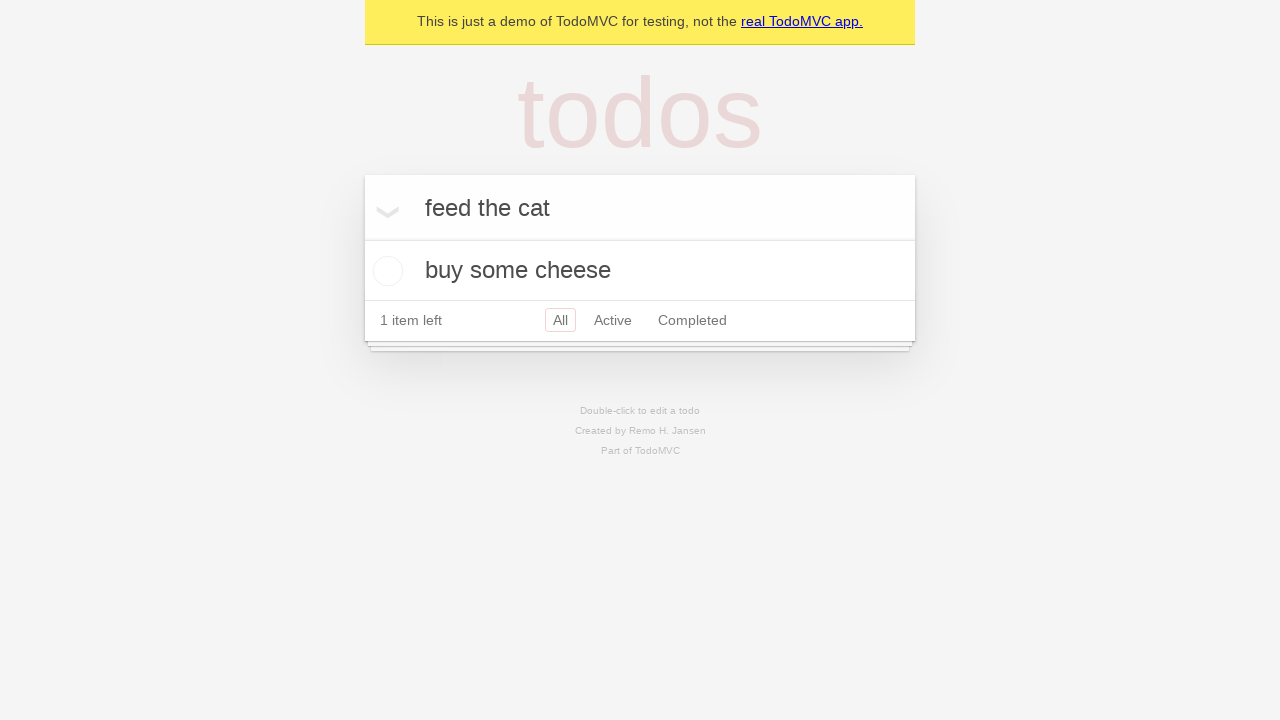

Pressed Enter to create todo 'feed the cat' on internal:attr=[placeholder="What needs to be done?"i]
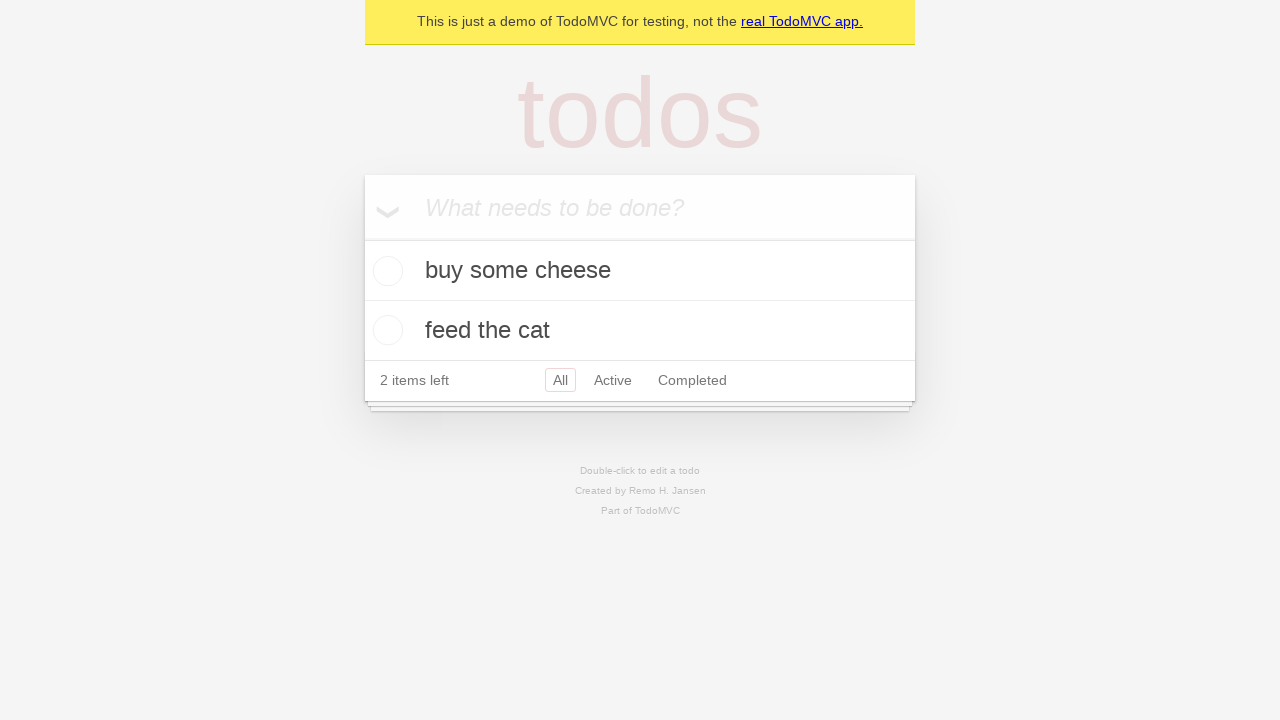

Filled todo input with 'book a doctors appointment' on internal:attr=[placeholder="What needs to be done?"i]
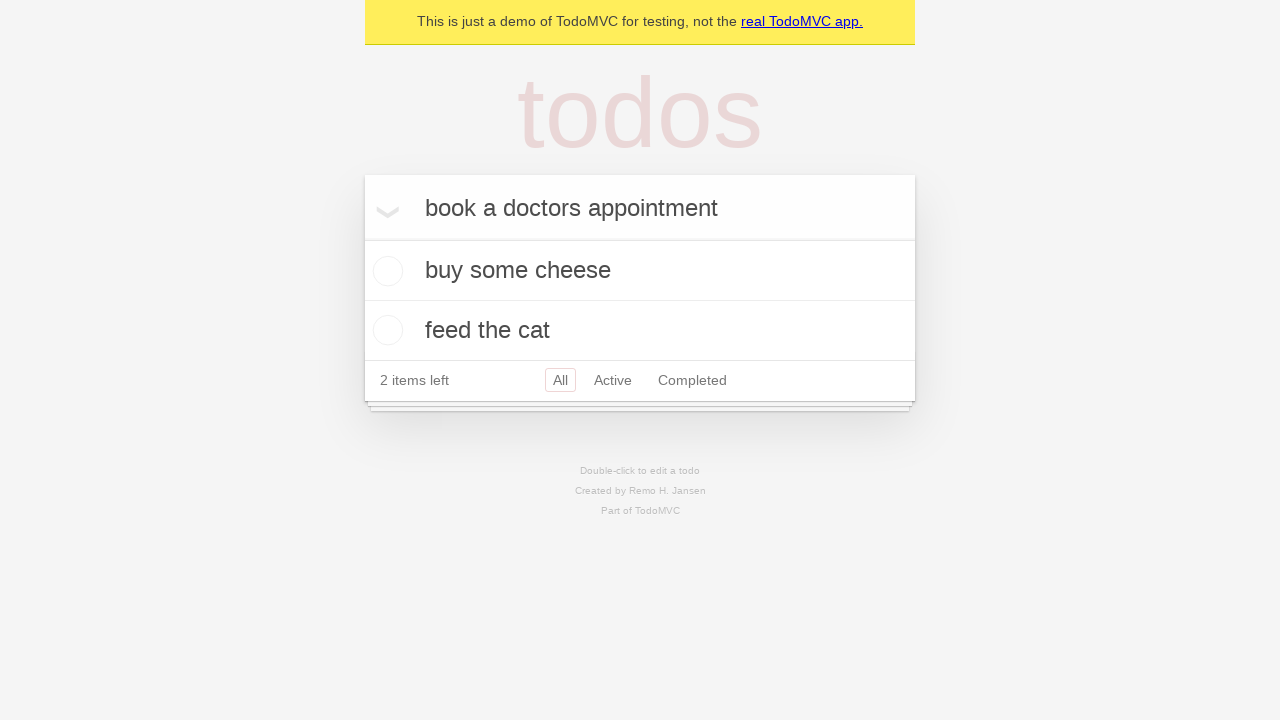

Pressed Enter to create todo 'book a doctors appointment' on internal:attr=[placeholder="What needs to be done?"i]
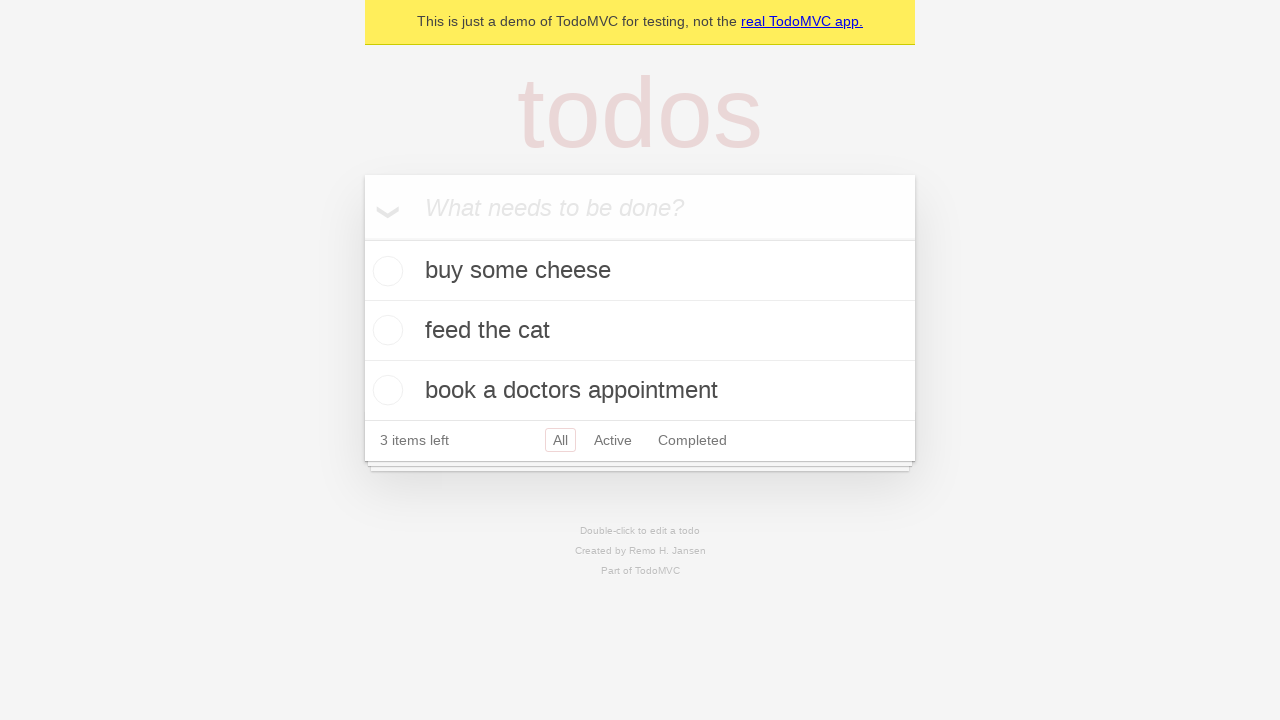

Located the 'Mark all as complete' toggle button
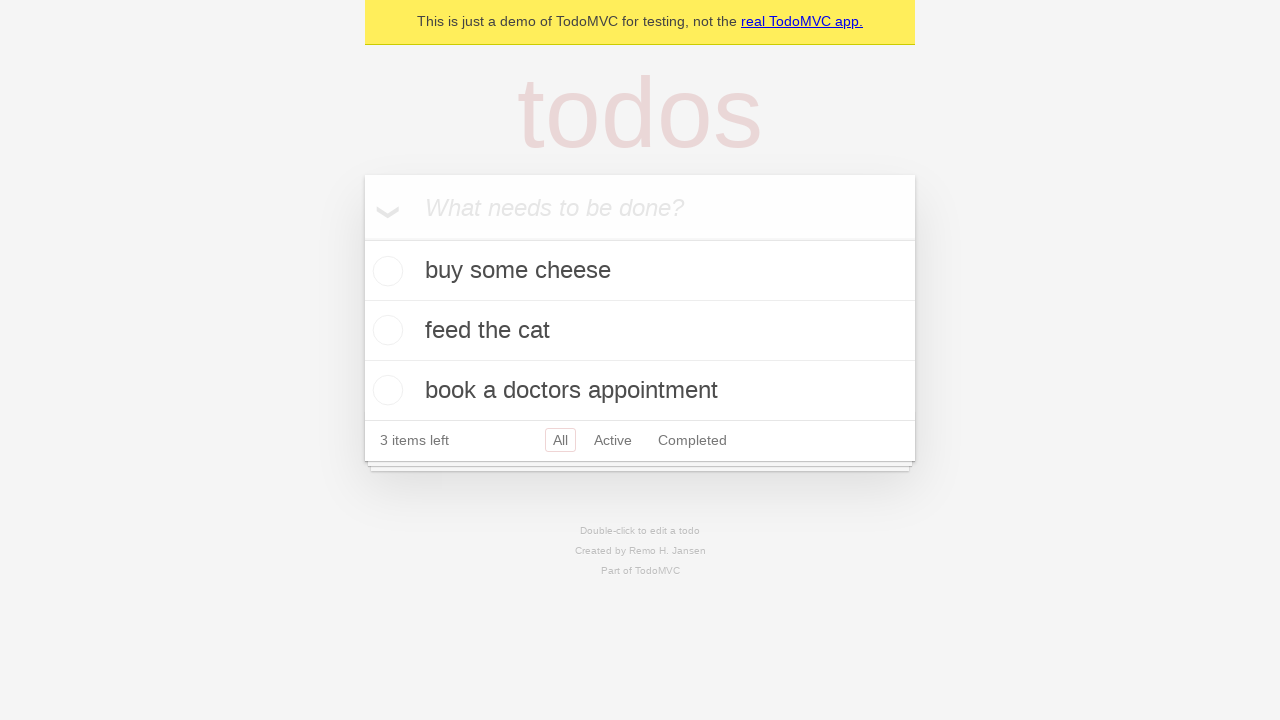

Checked the toggle all button to mark all items as complete at (362, 238) on internal:label="Mark all as complete"i
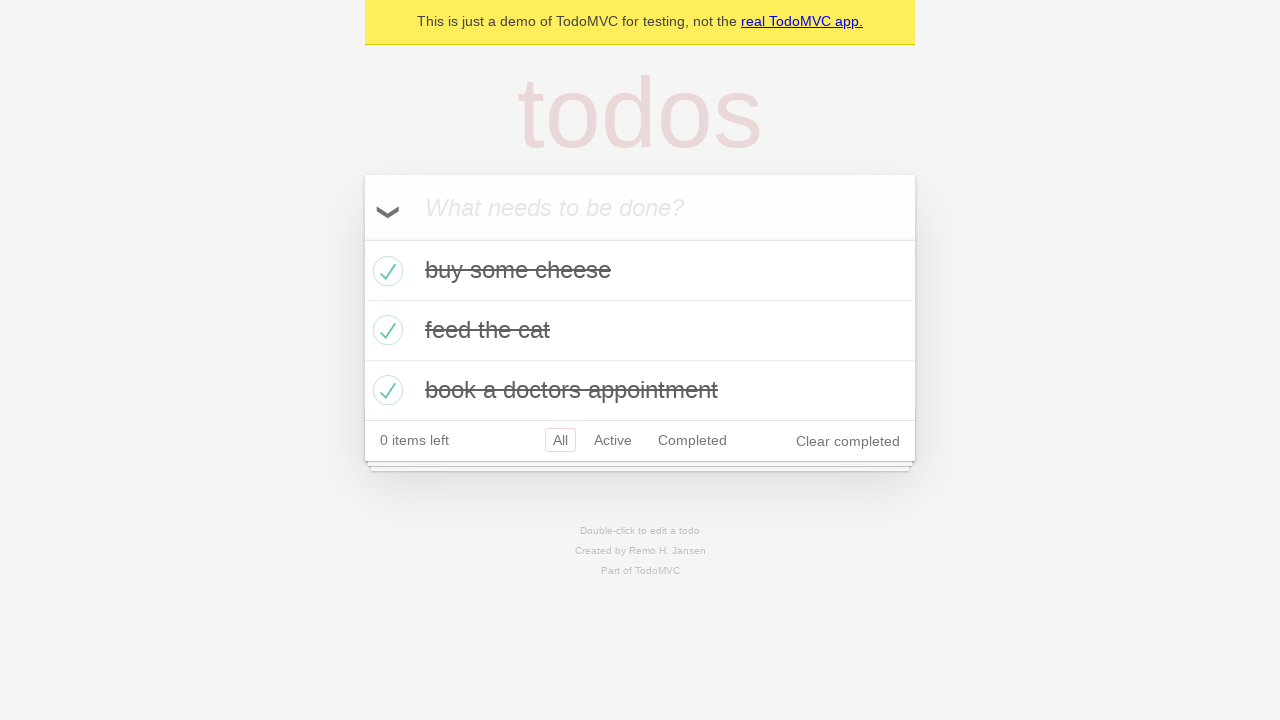

Unchecked the toggle all button to clear complete state of all items at (362, 238) on internal:label="Mark all as complete"i
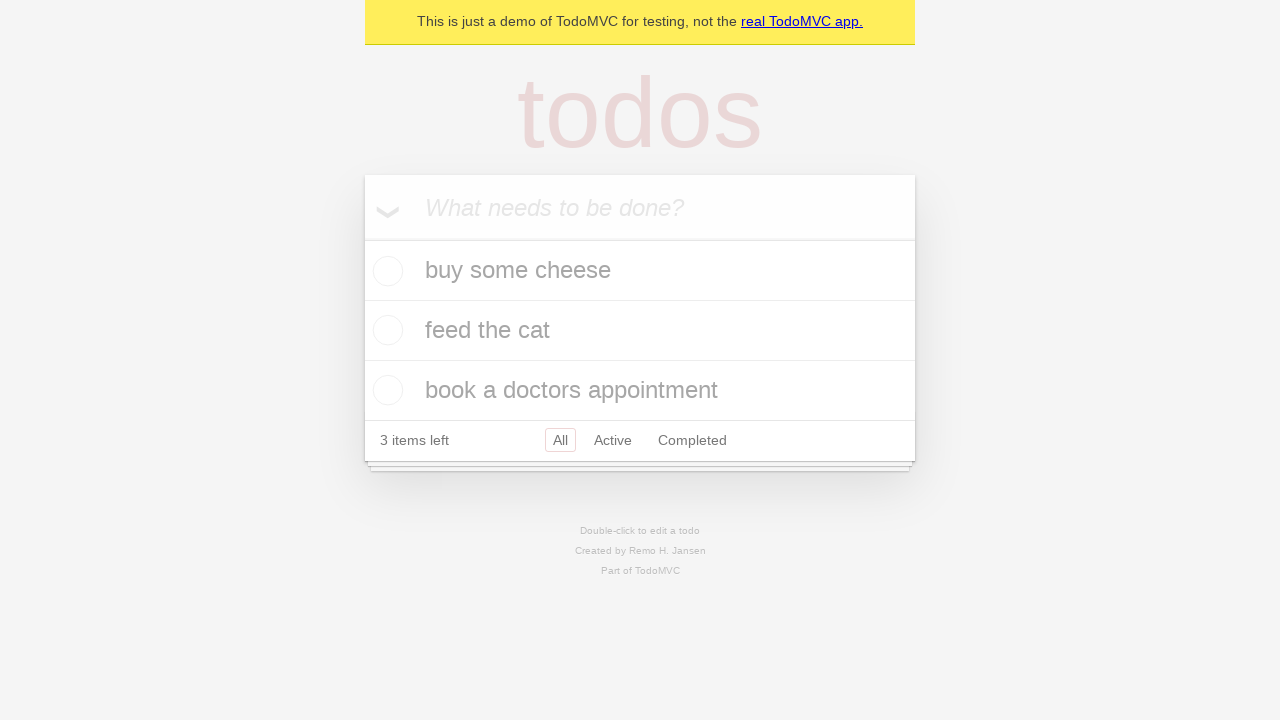

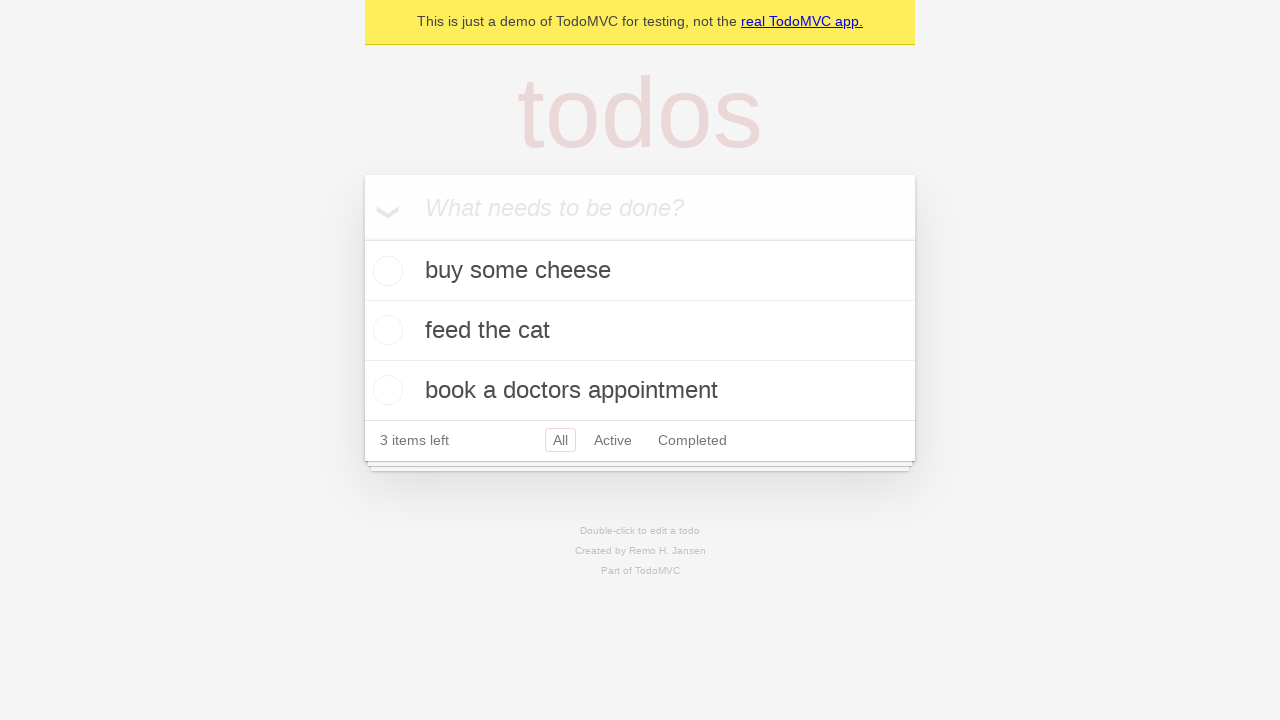